Tests the Privacy link on GitHub login page by clicking it and verifying navigation to the privacy statement page

Starting URL: https://github.com/login

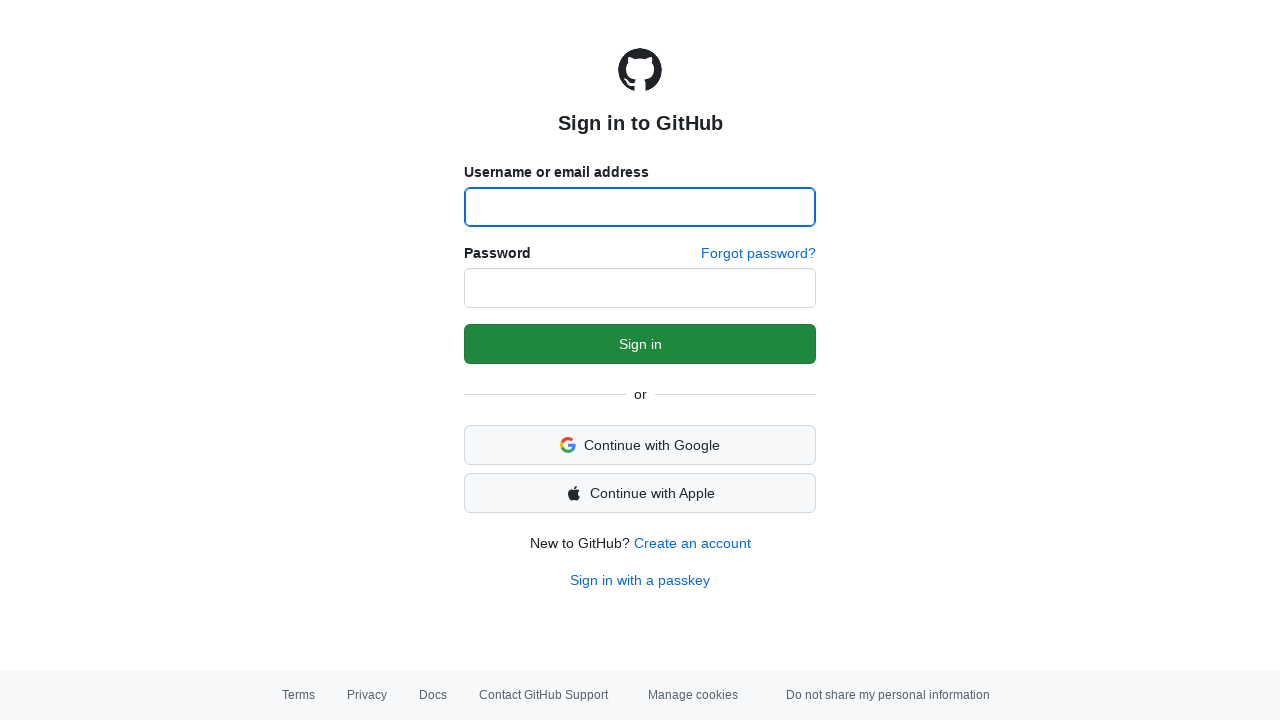

Clicked on the Privacy link on GitHub login page at (367, 695) on a:has-text('Privacy')
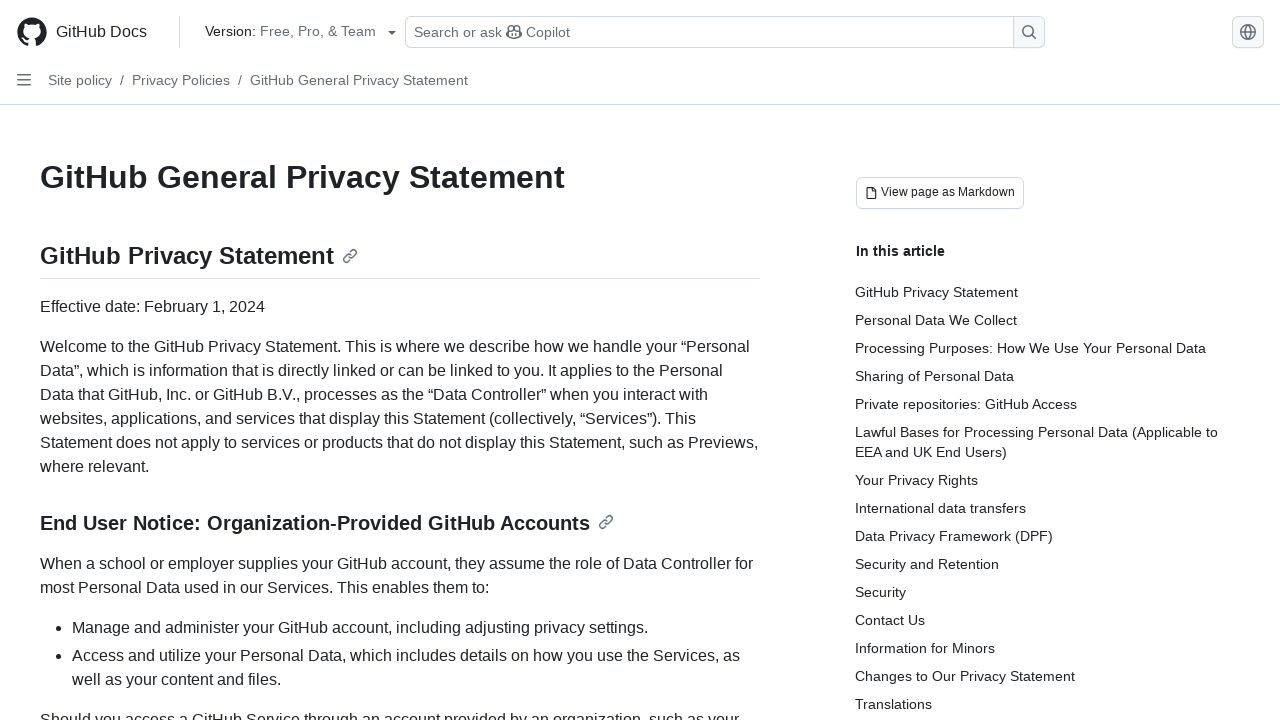

Privacy Statement page loaded and verified
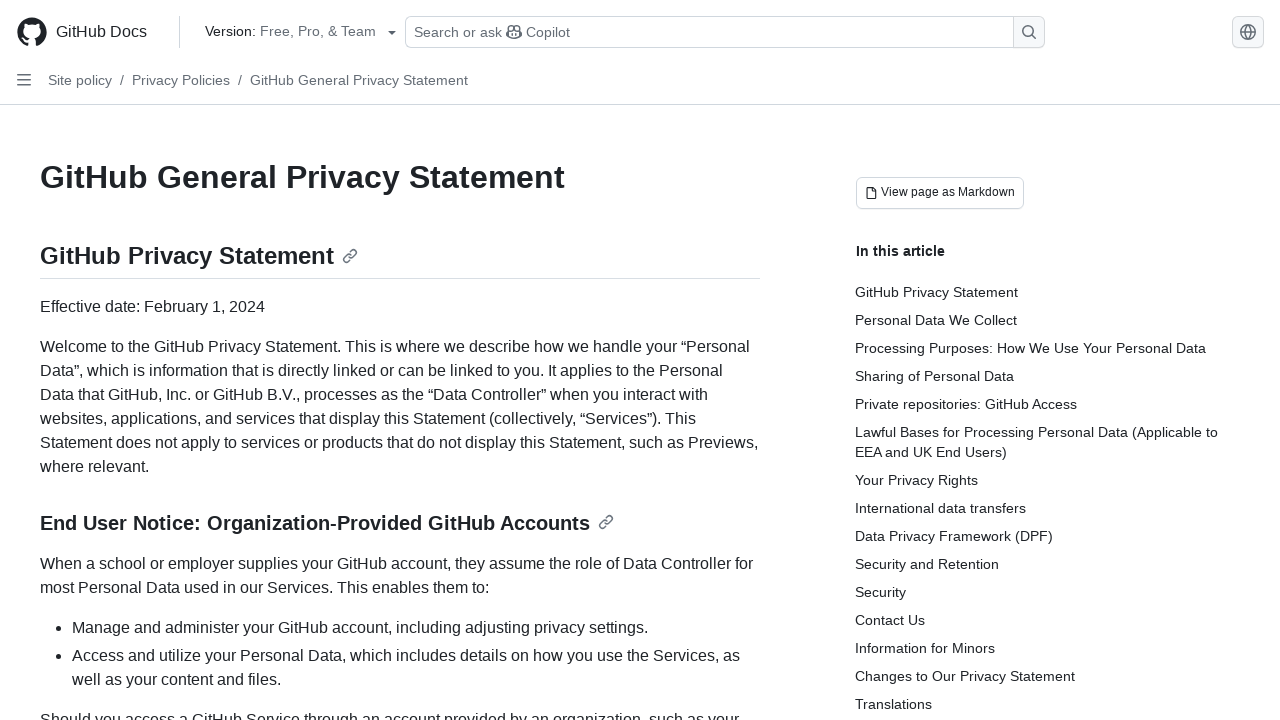

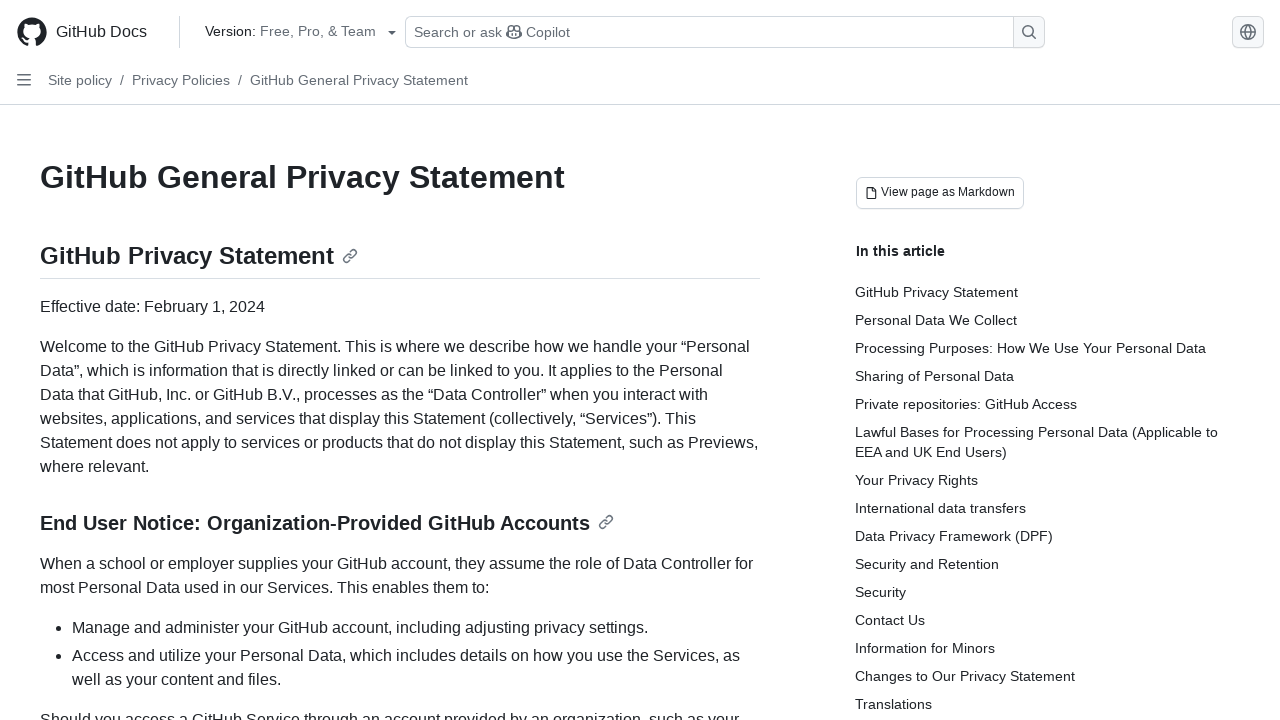